Tests that the todo counter displays the correct number of items as todos are added

Starting URL: https://demo.playwright.dev/todomvc

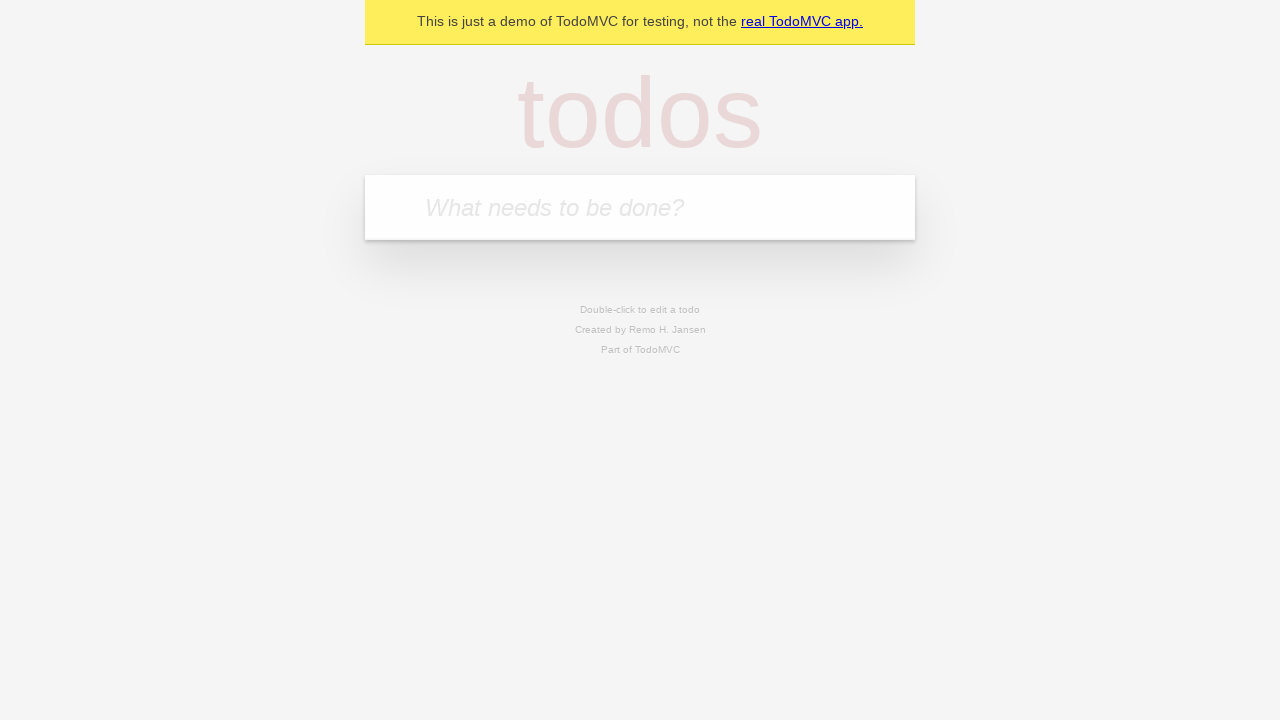

Filled todo input field with 'buy some cheese' on internal:attr=[placeholder="What needs to be done?"i]
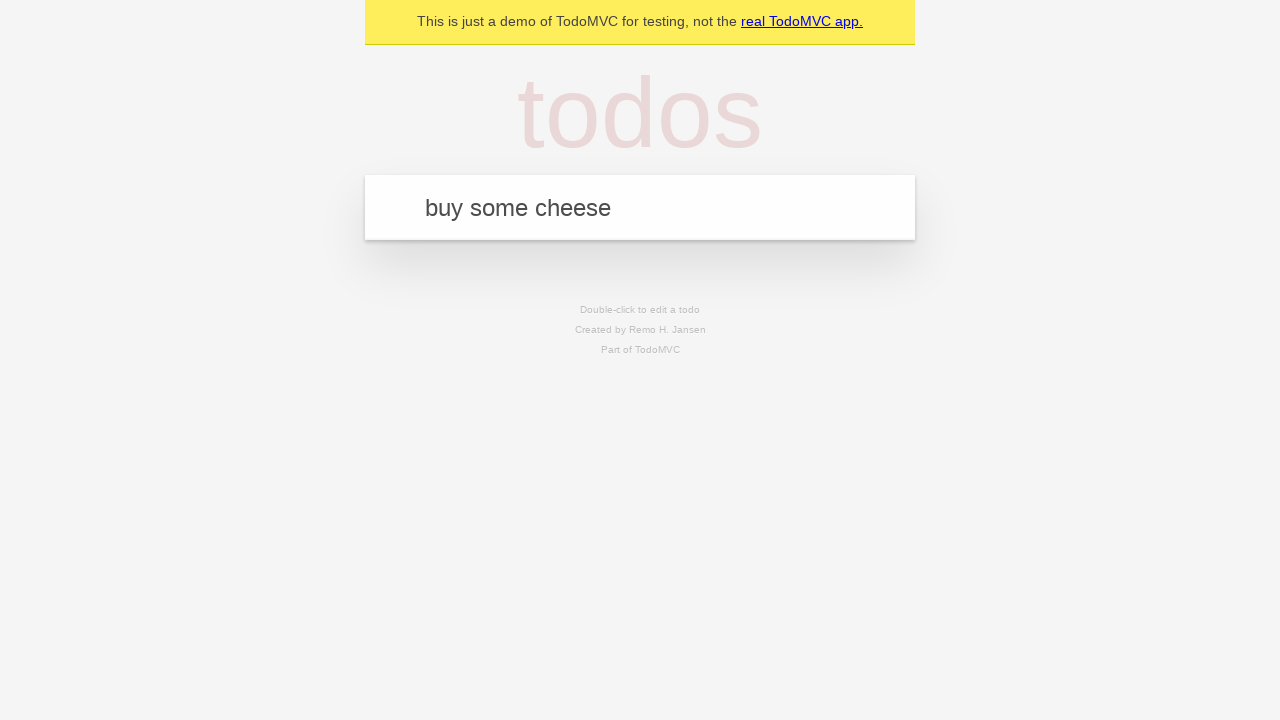

Pressed Enter to add first todo item on internal:attr=[placeholder="What needs to be done?"i]
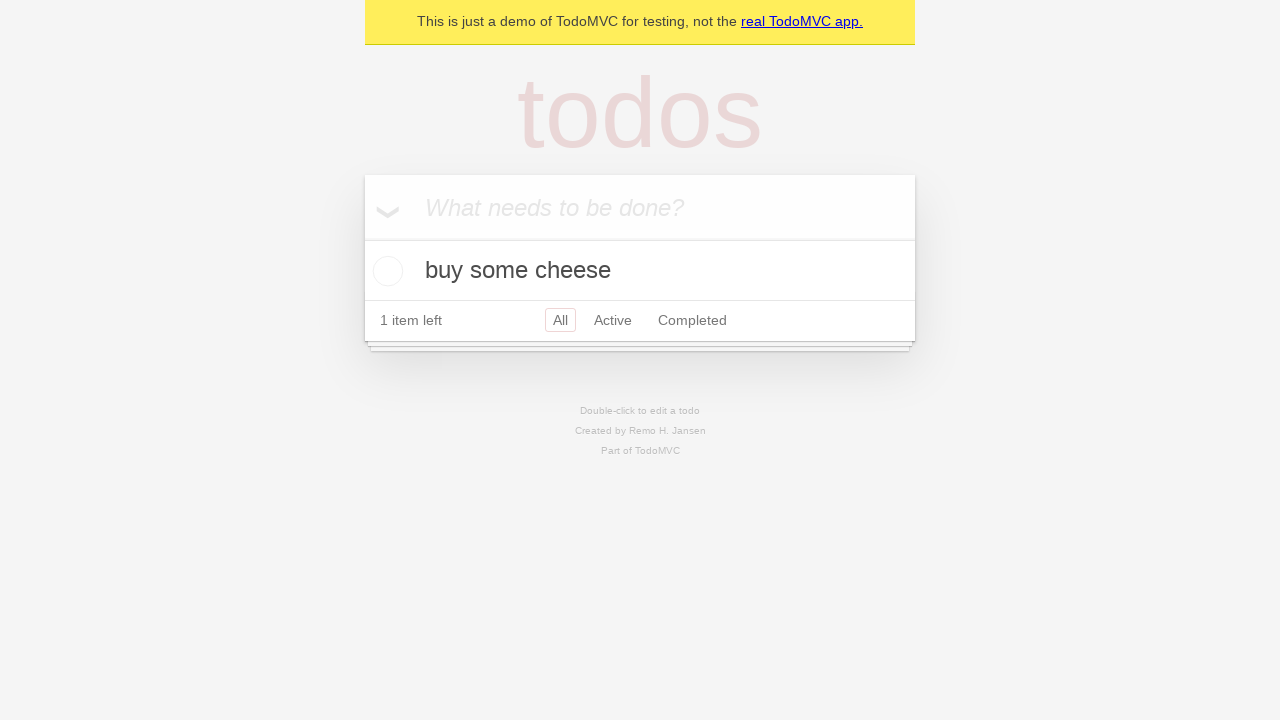

Todo counter element loaded showing 1 item
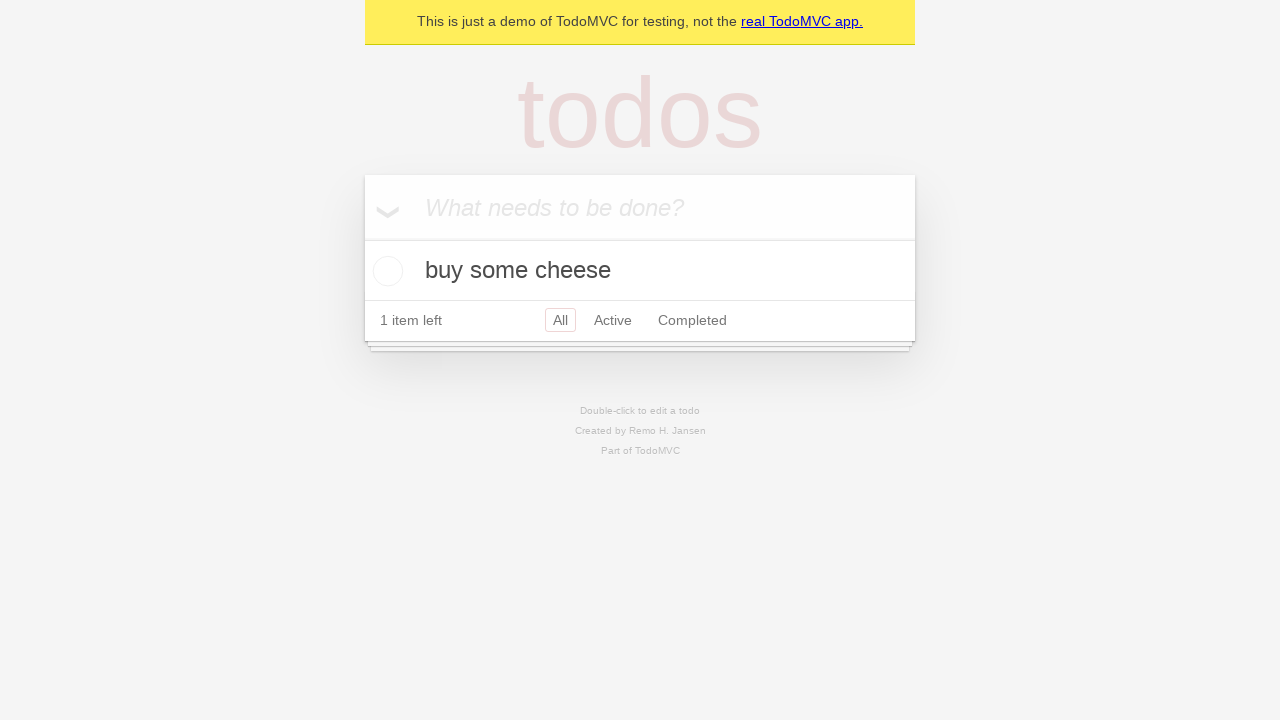

Filled todo input field with 'feed the cat' on internal:attr=[placeholder="What needs to be done?"i]
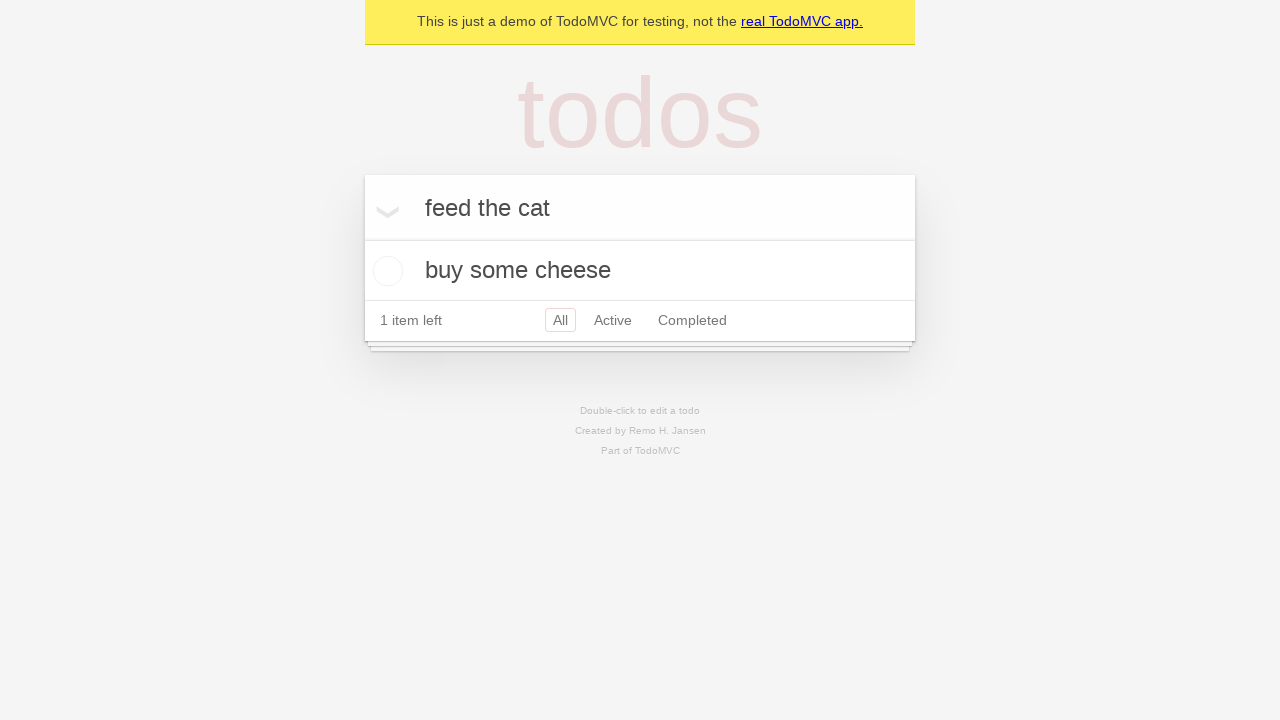

Pressed Enter to add second todo item on internal:attr=[placeholder="What needs to be done?"i]
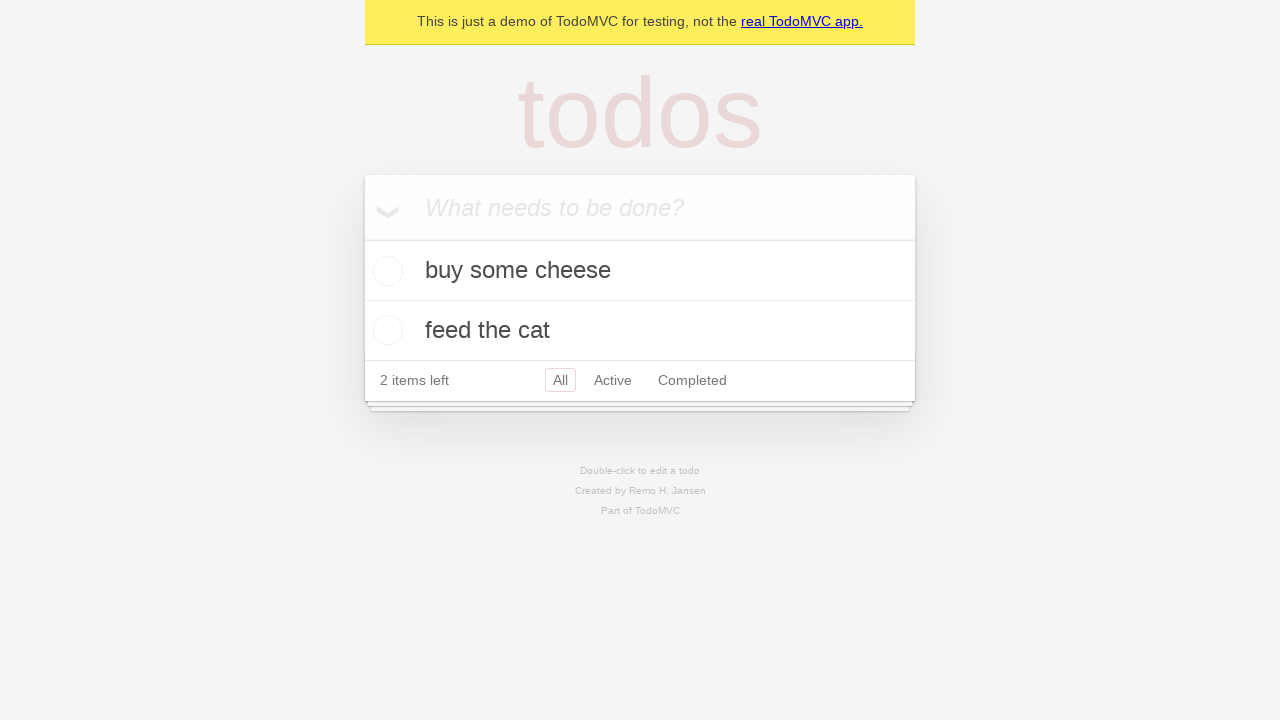

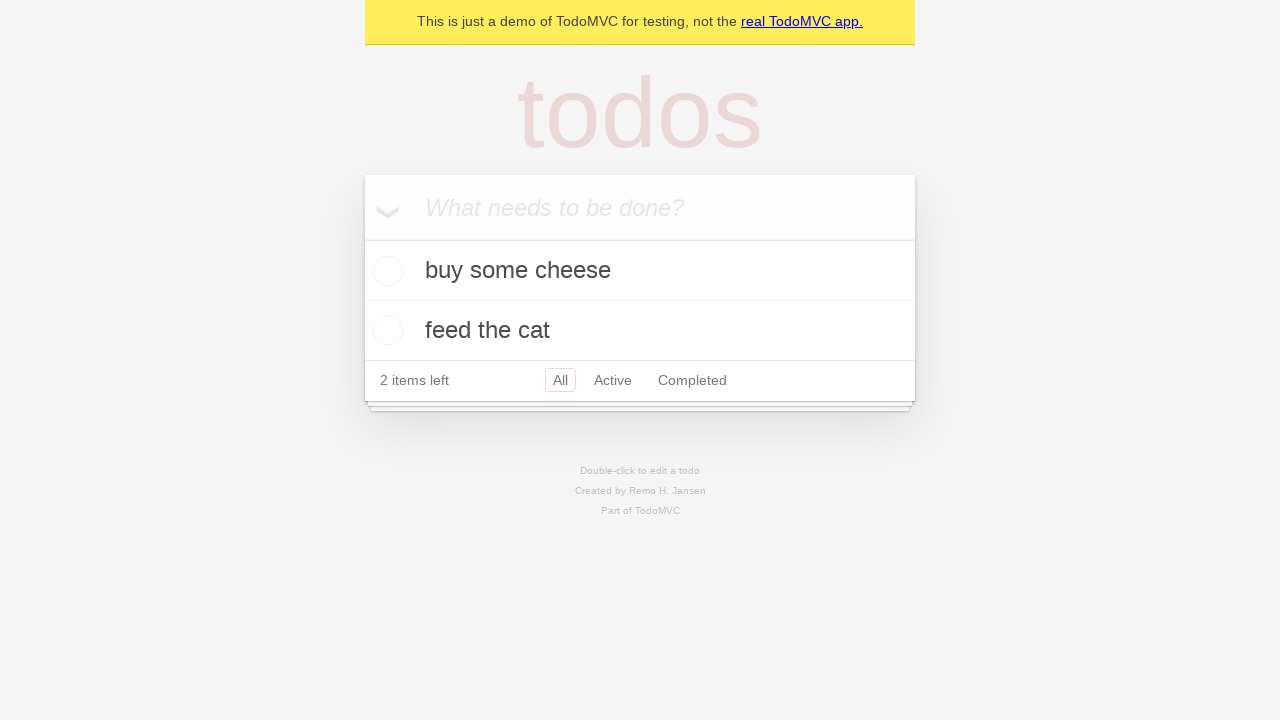